Navigates to the Playwright documentation homepage, clicks the "Get started" link, and verifies that the Installation heading is visible on the resulting page

Starting URL: https://playwright.dev/

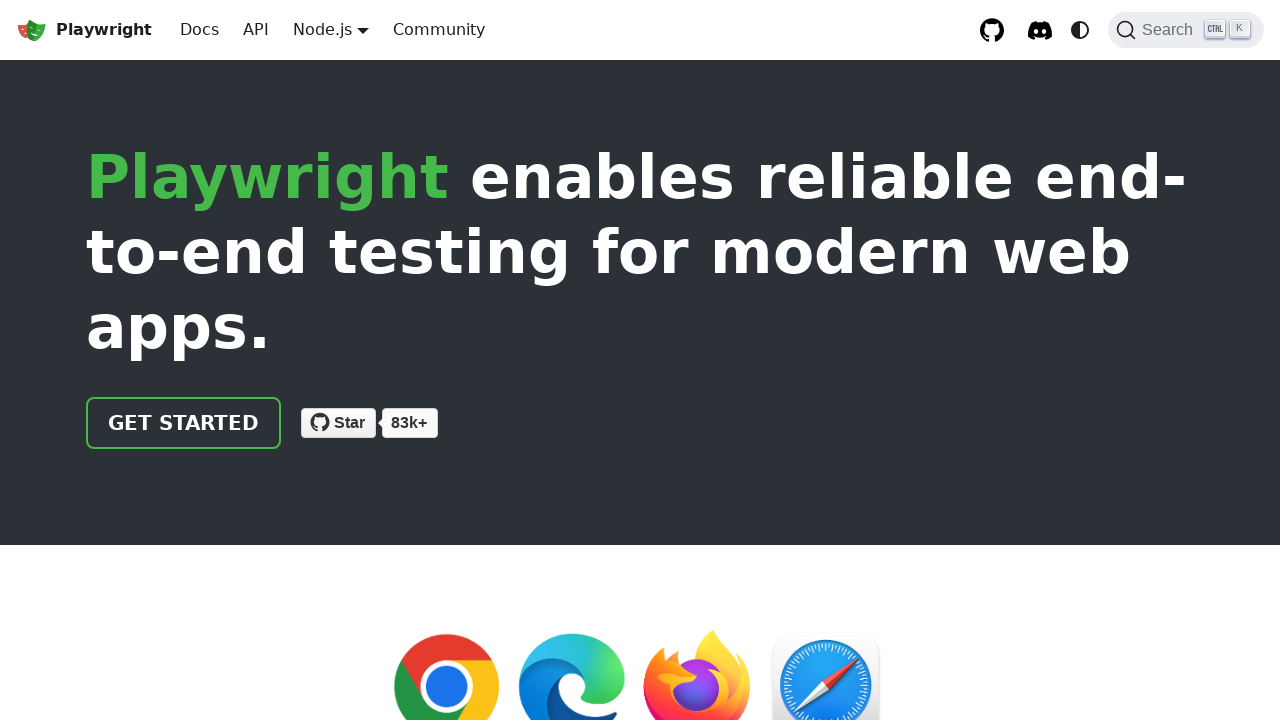

Waited for Playwright documentation homepage to fully load
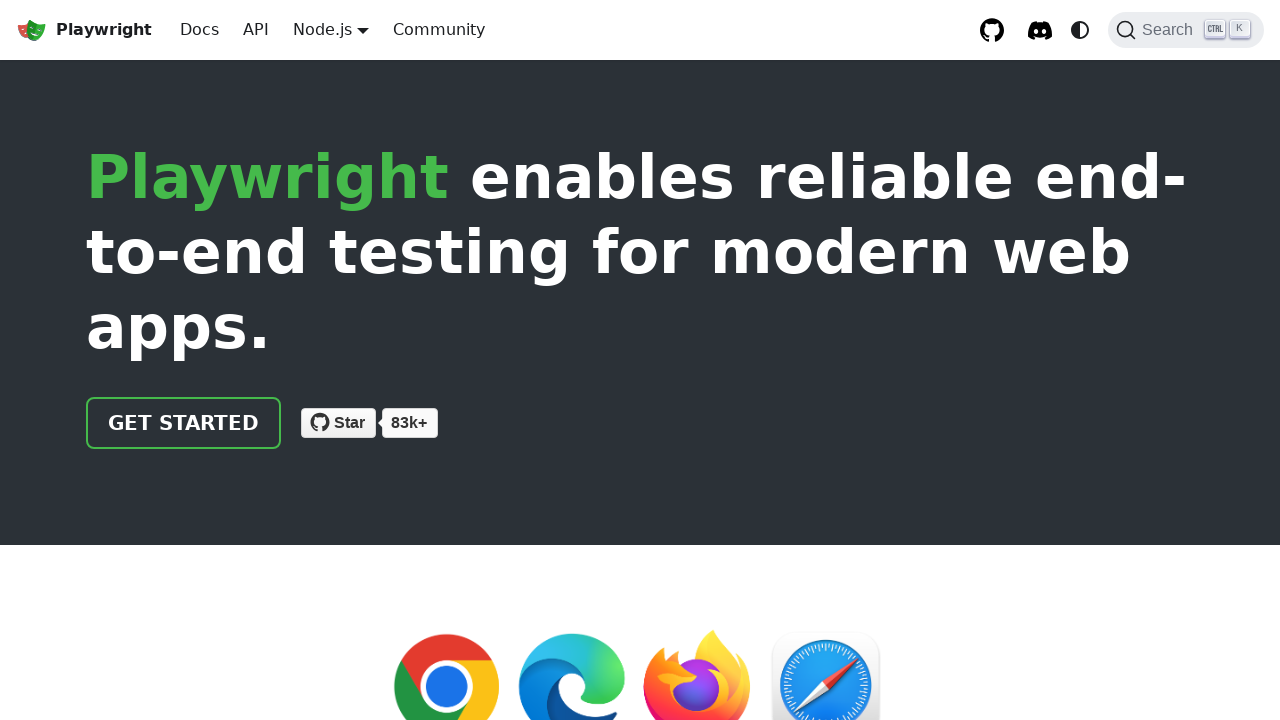

Clicked the 'Get started' link at (184, 423) on internal:role=link[name="Get started"i]
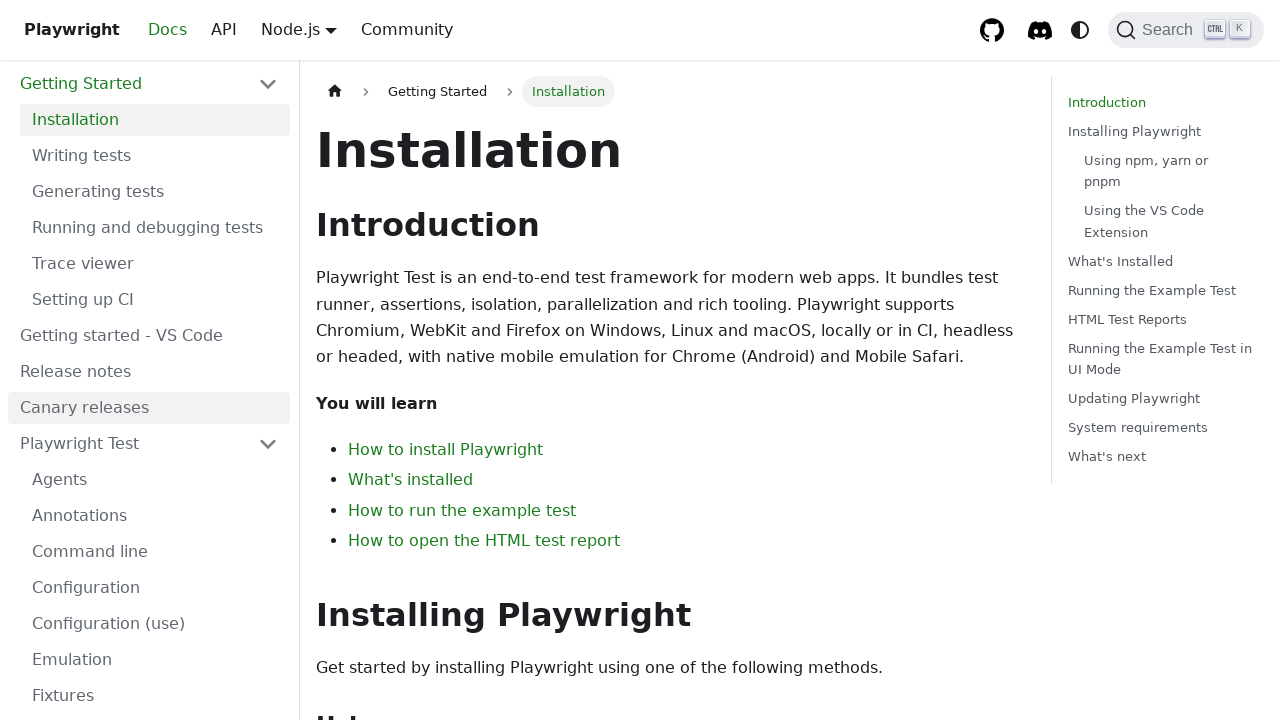

Installation heading is visible on the page
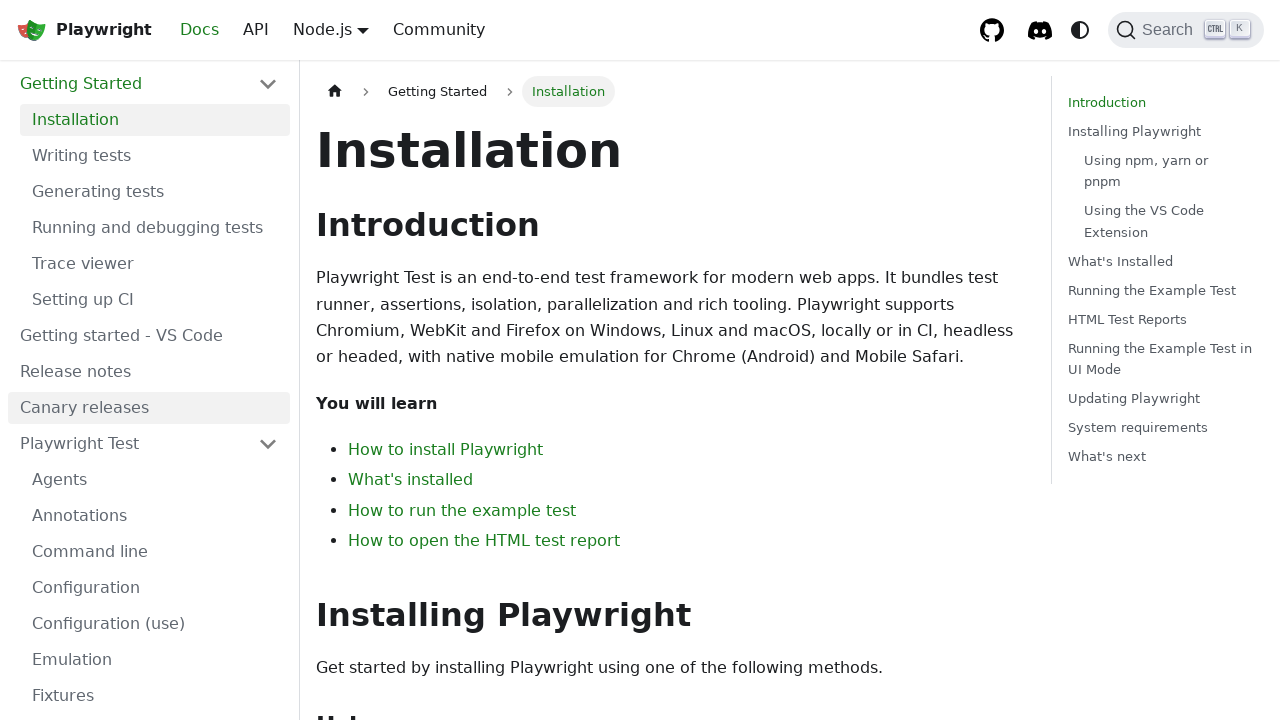

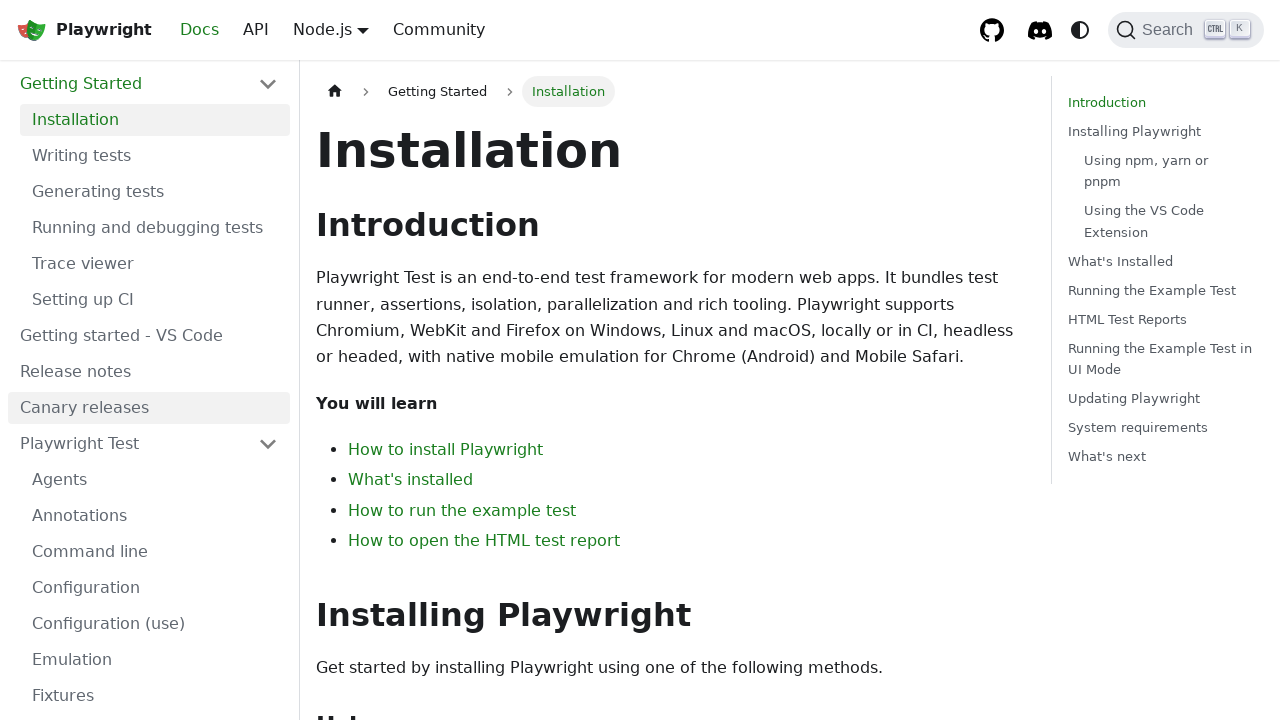